Tests editable/searchable dropdown by typing country names and selecting from filtered results

Starting URL: https://react.semantic-ui.com/maximize/dropdown-example-search-selection/

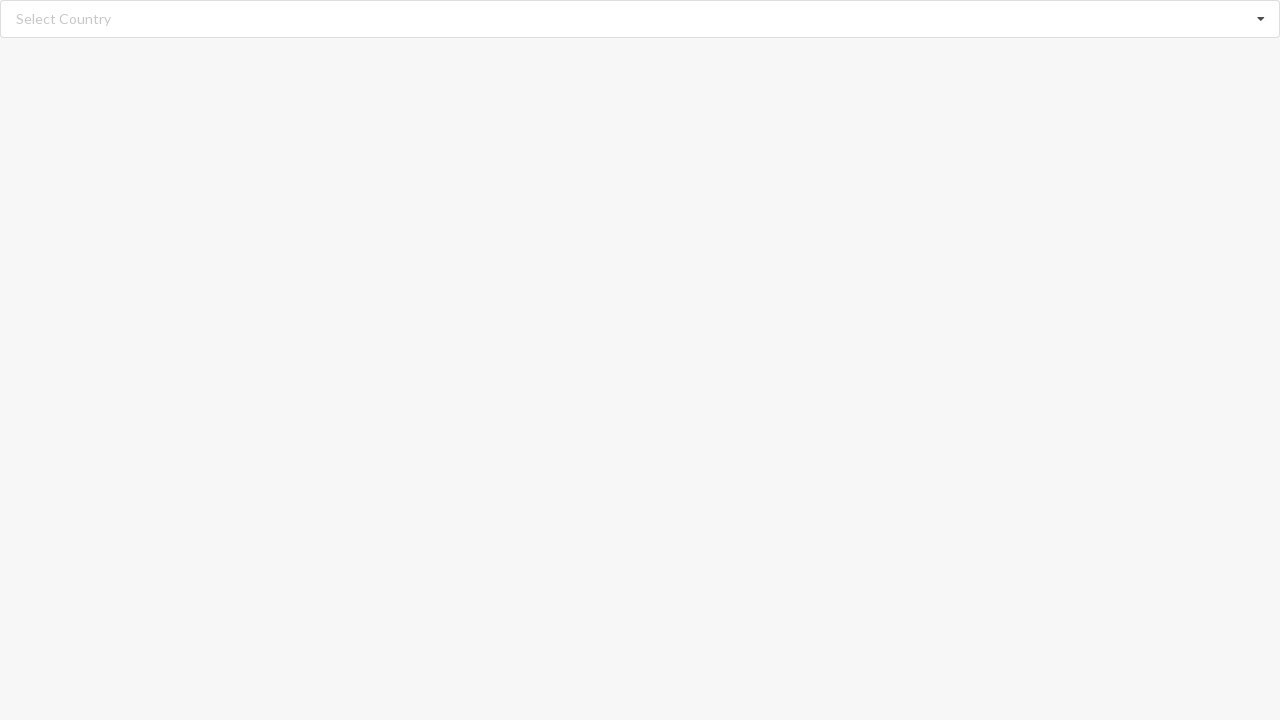

Filled search field with 'Albania' on //input[@class='search']
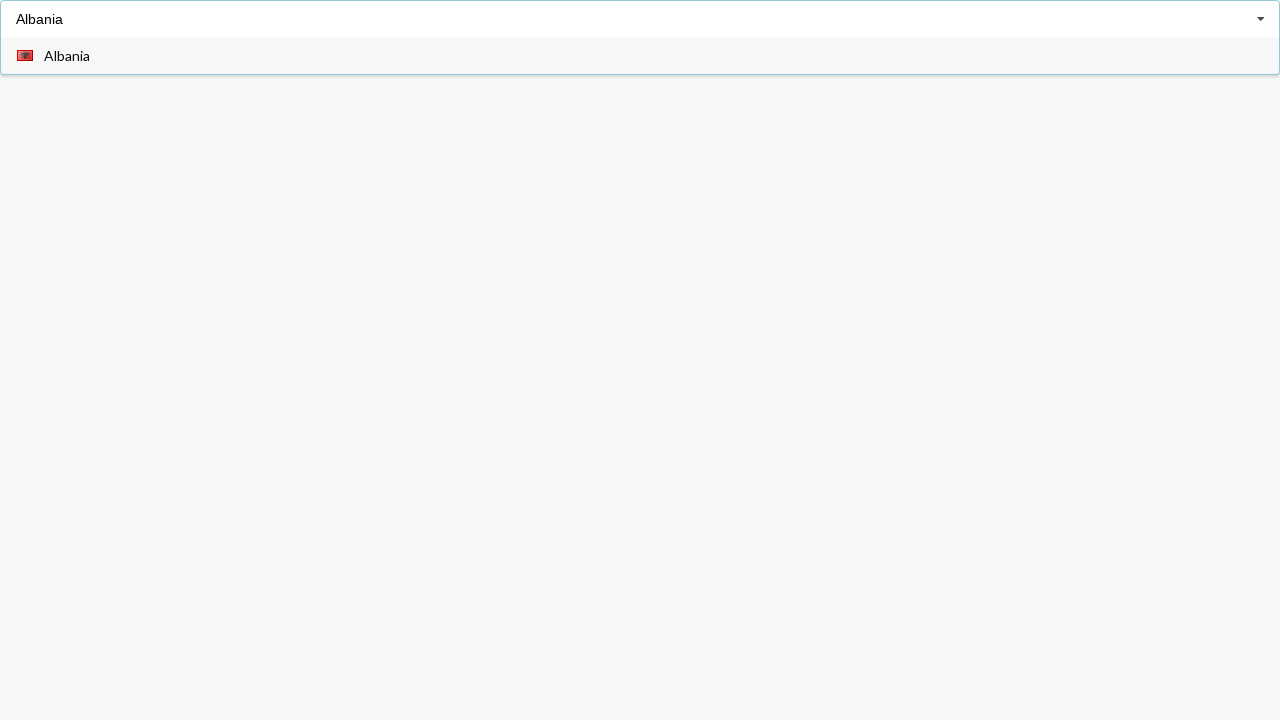

Dropdown options loaded for 'Albania'
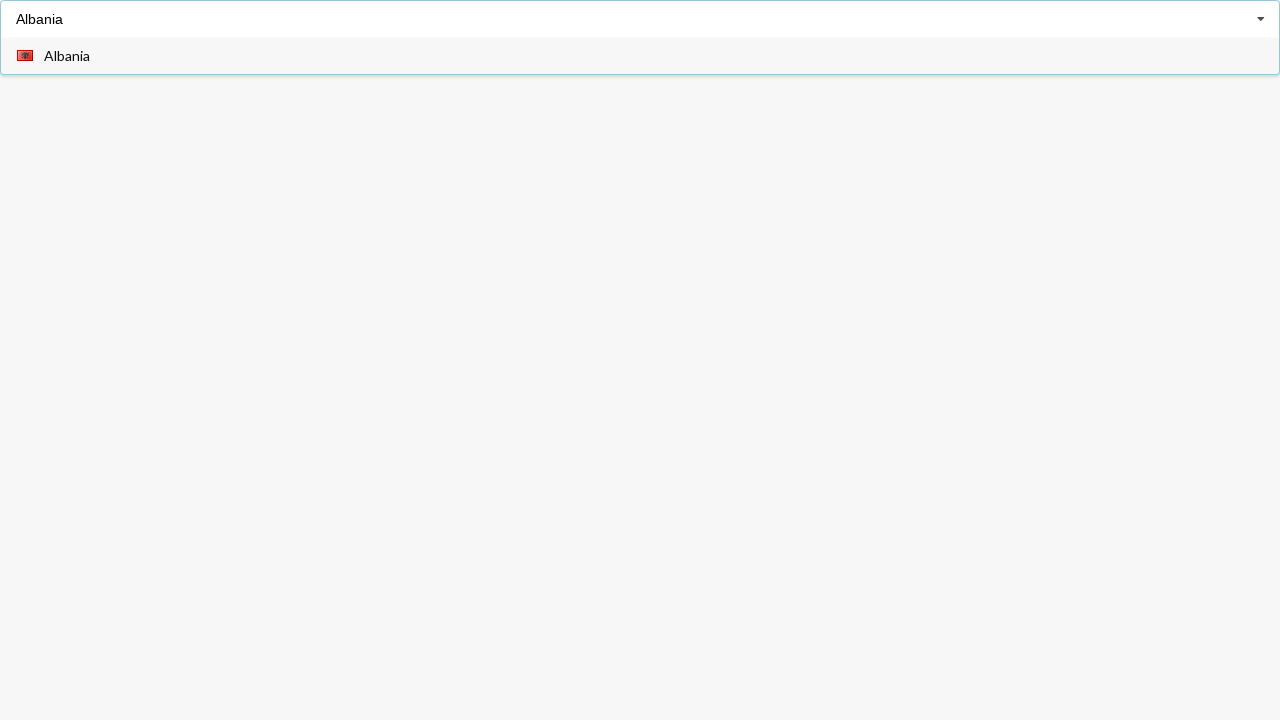

Selected 'Albania' from dropdown options at (67, 56) on xpath=//div[@role='option']/span[text()='Albania']
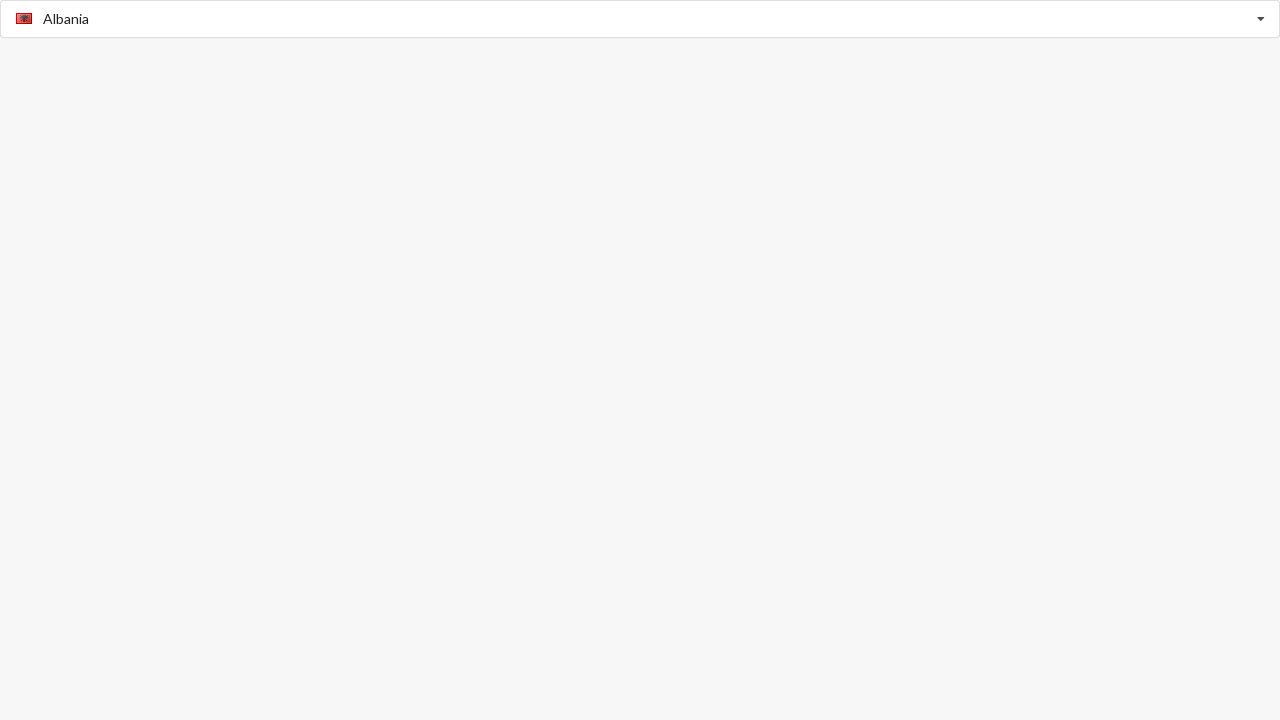

Verified that 'Albania' is displayed as selected value
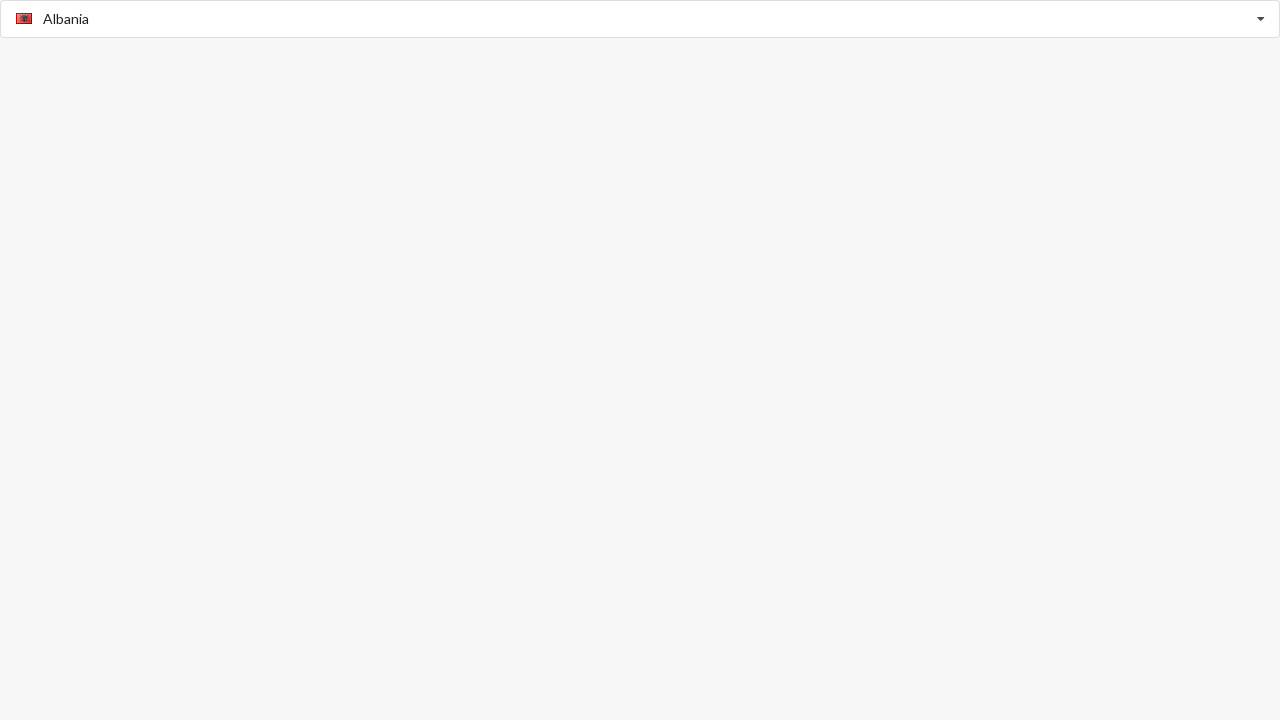

Filled search field with 'Benin' on //input[@class='search']
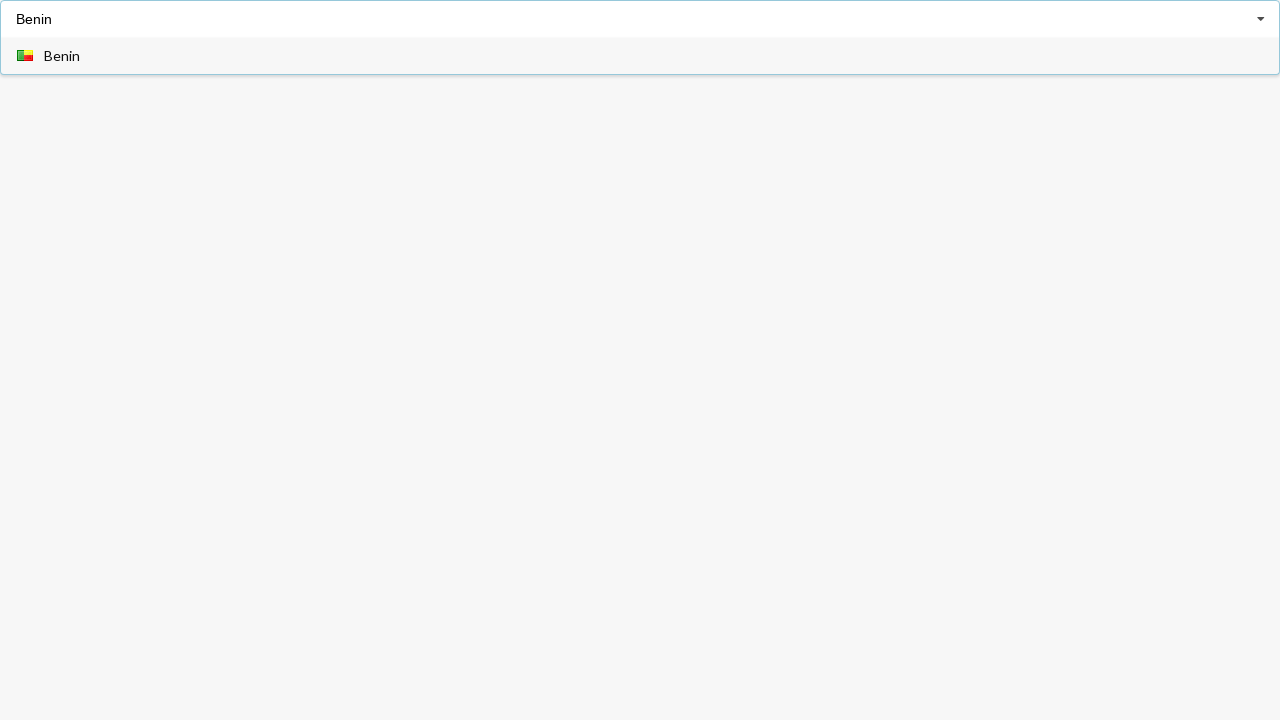

Dropdown options loaded for 'Benin'
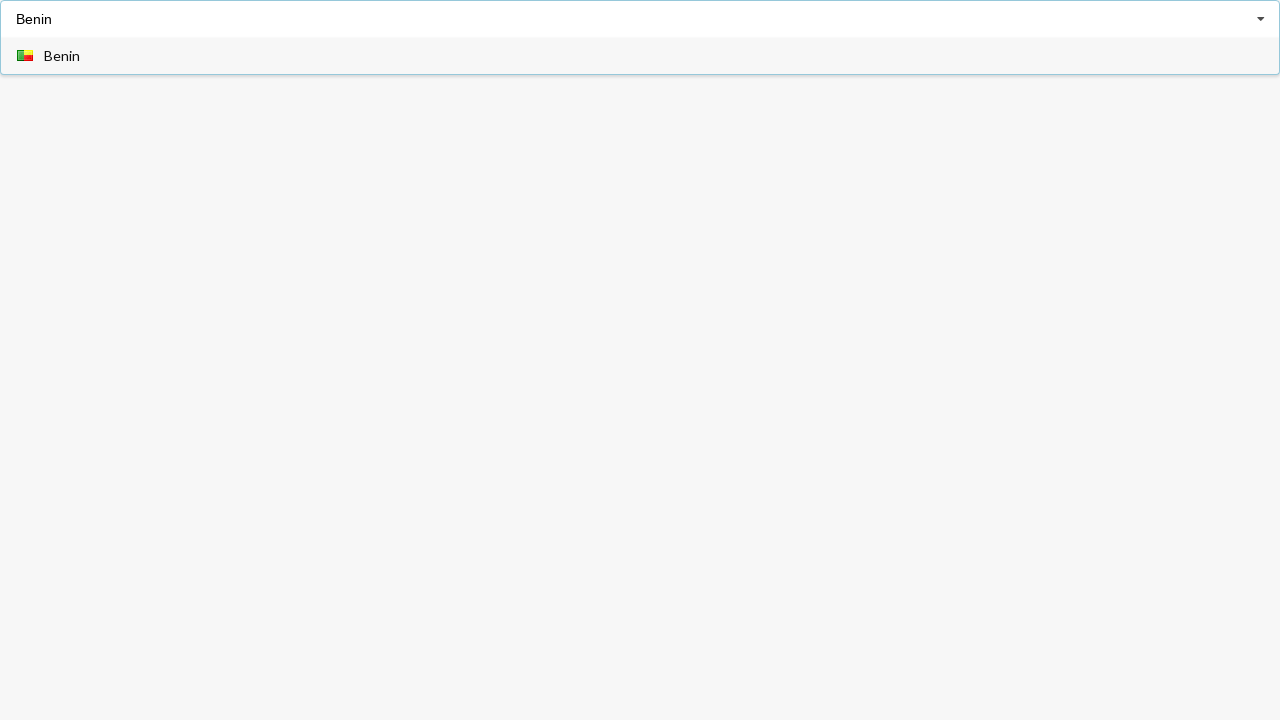

Selected 'Benin' from dropdown options at (62, 56) on xpath=//div[@role='option']/span[text()='Benin']
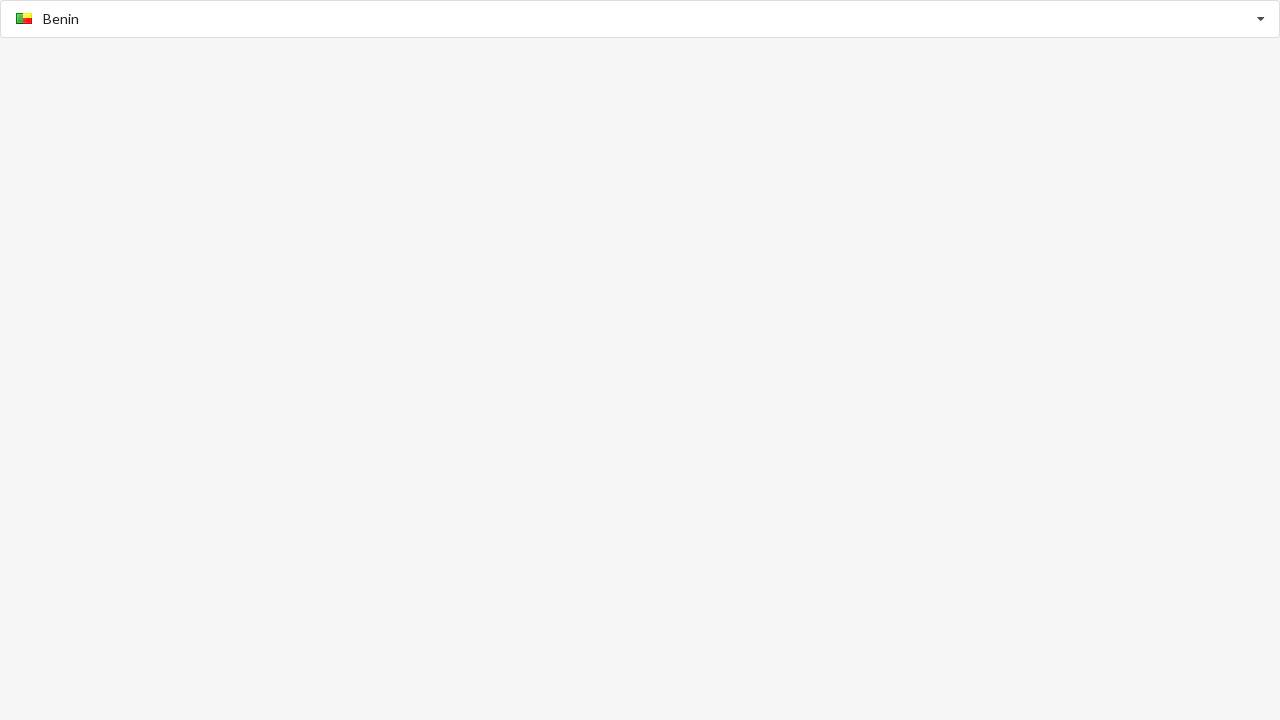

Verified that 'Benin' is displayed as selected value
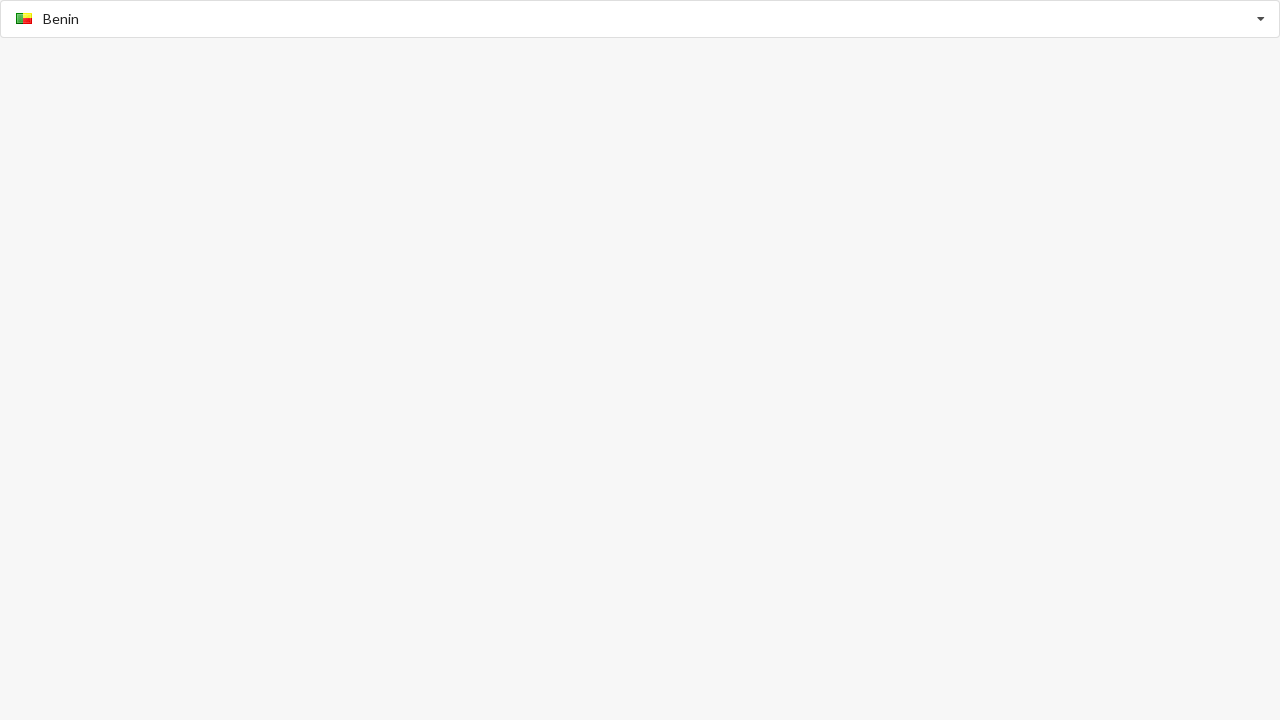

Filled search field with 'Angola' on //input[@class='search']
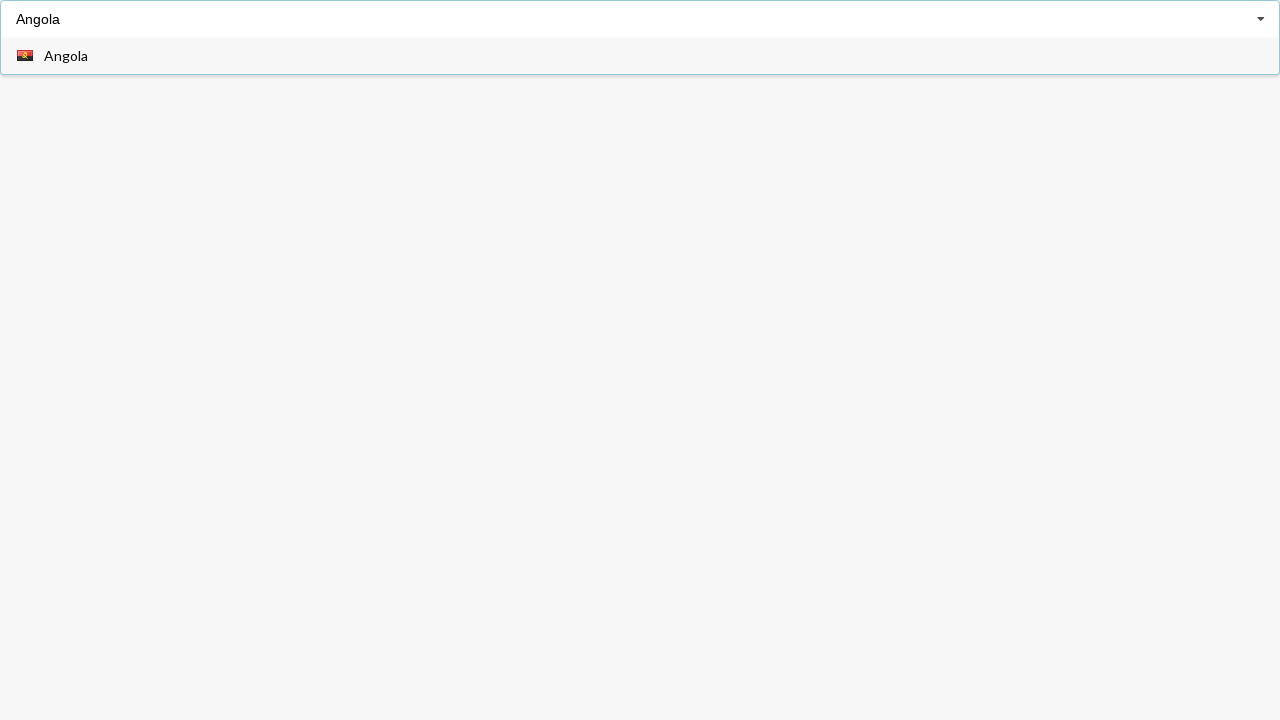

Dropdown options loaded for 'Angola'
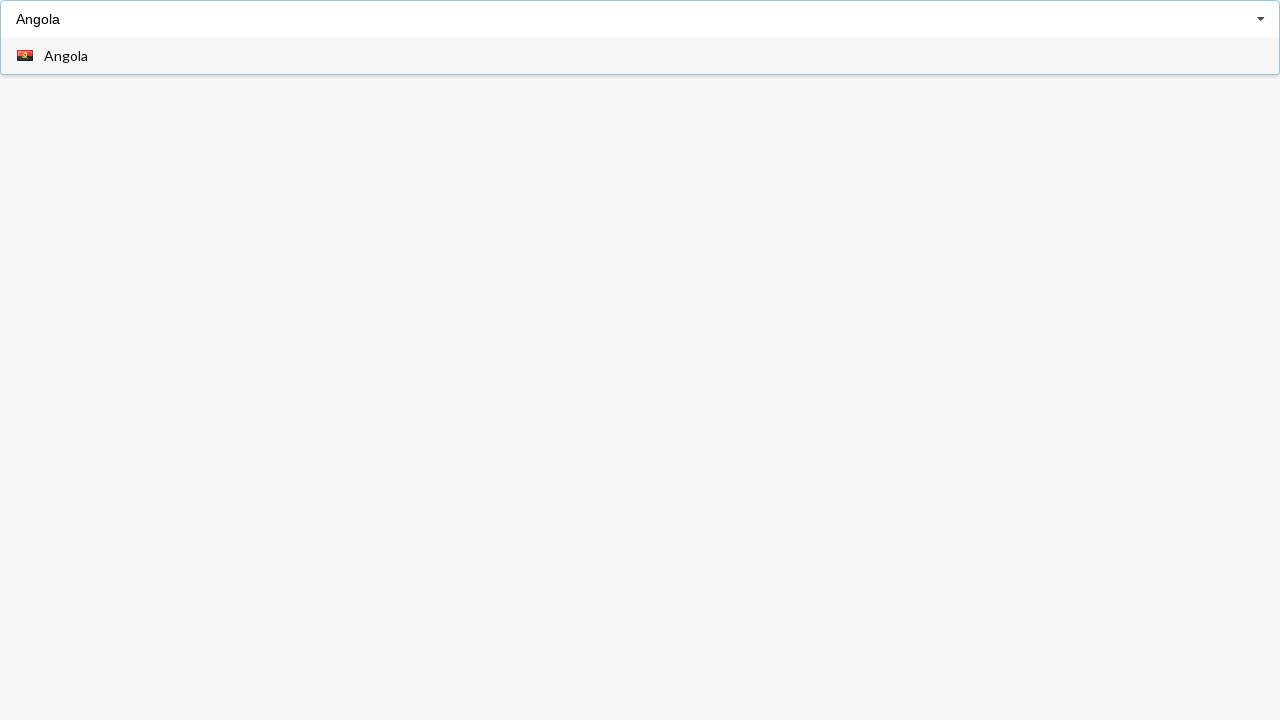

Selected 'Angola' from dropdown options at (66, 56) on xpath=//div[@role='option']/span[text()='Angola']
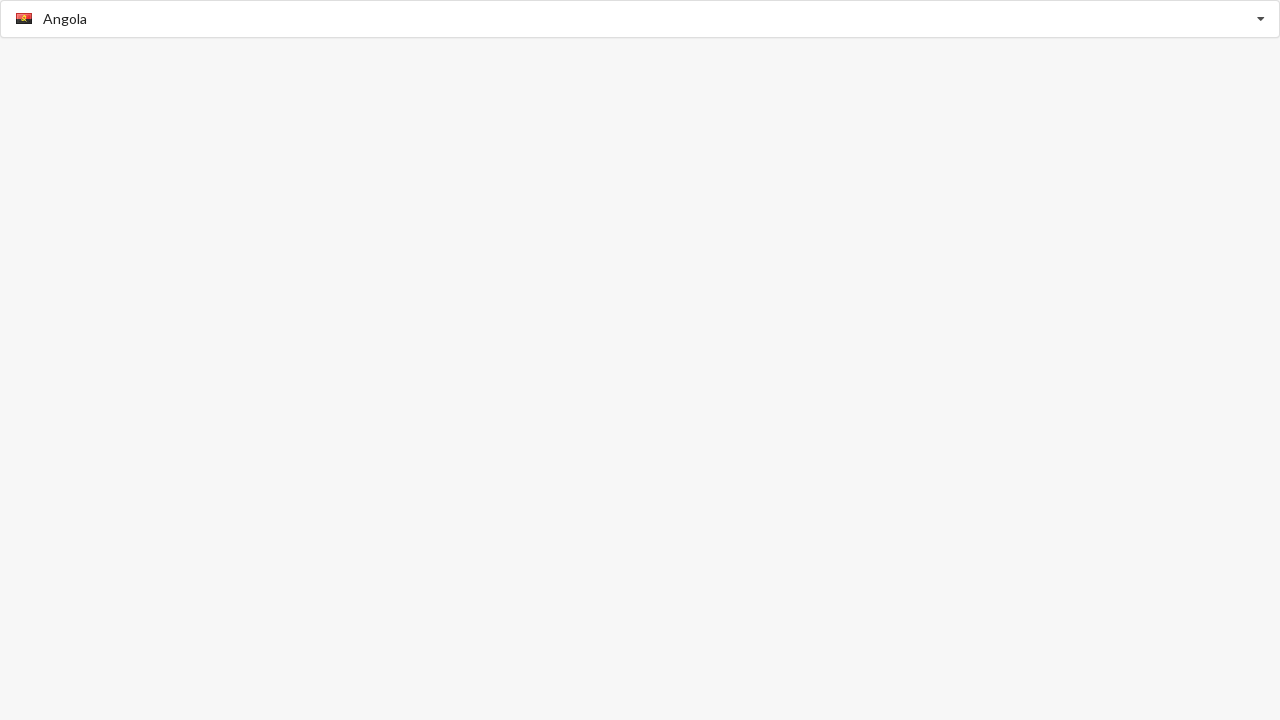

Verified that 'Angola' is displayed as selected value
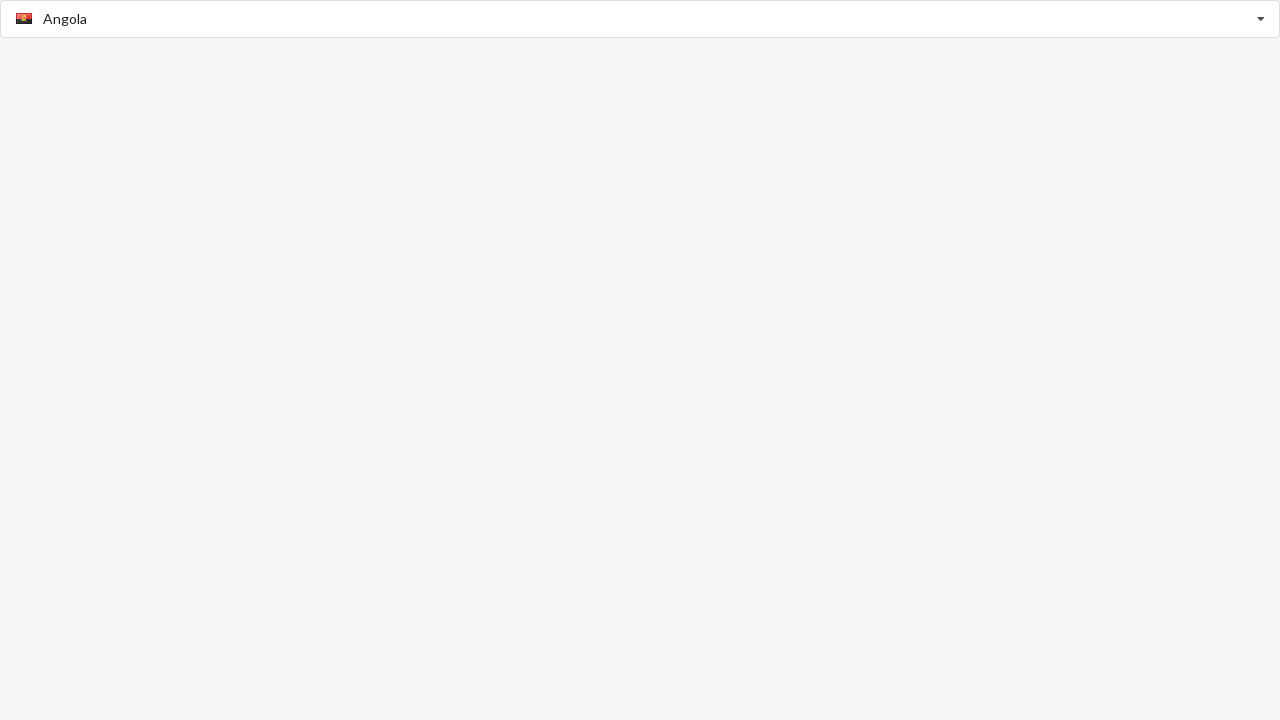

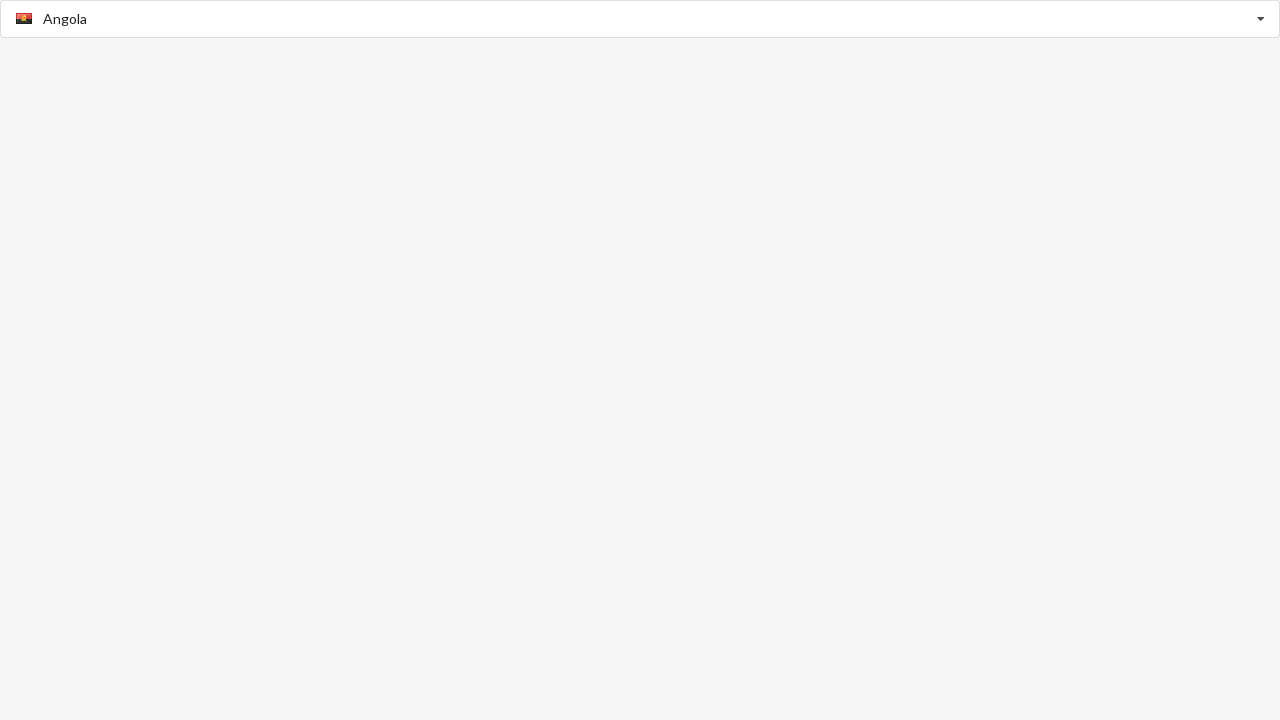